Verifies that two button elements (identified by ID and class) are displayed on the page

Starting URL: https://ultimateqa.com/simple-html-elements-for-automation/

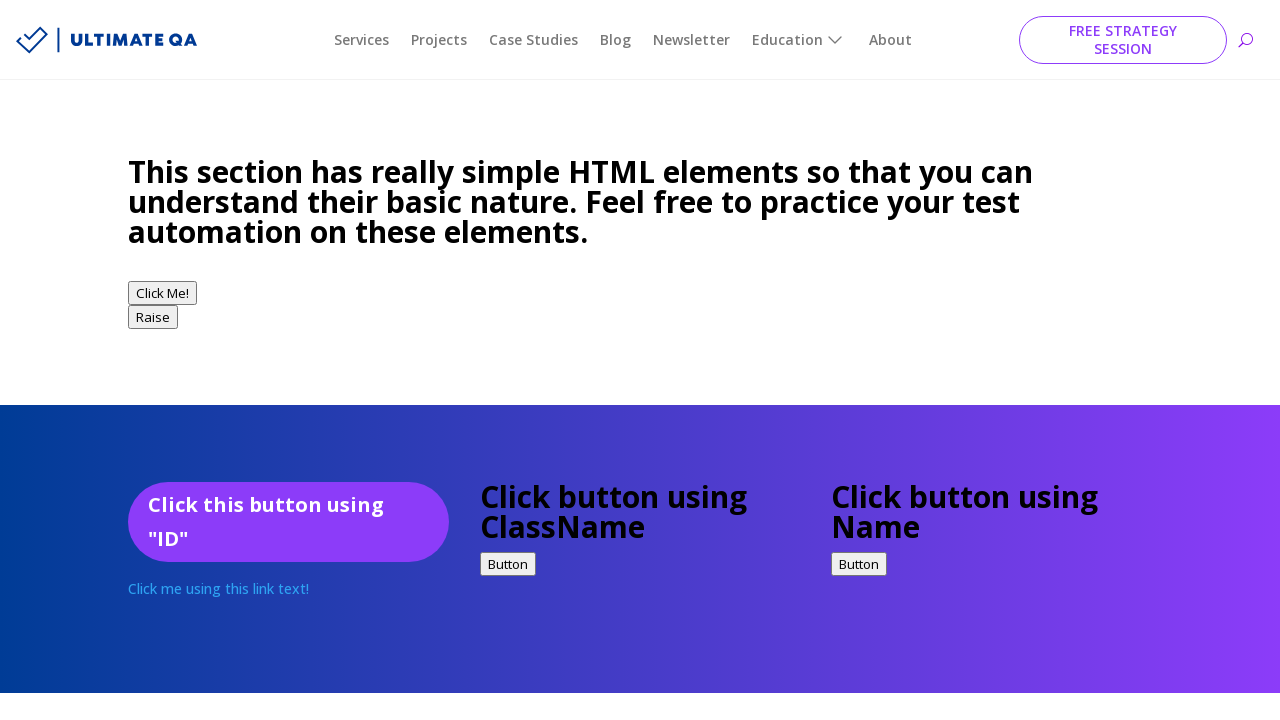

Navigated to the simple HTML elements for automation page
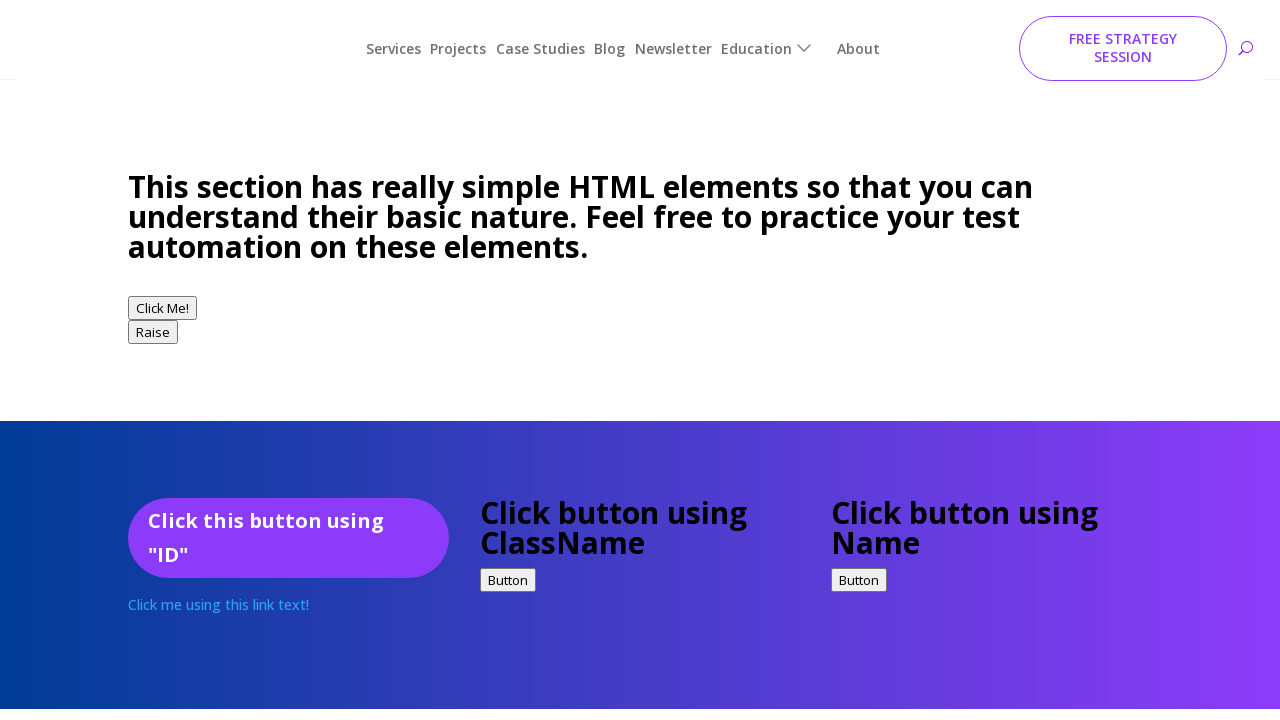

Waited for element with ID 'idExample' to be present
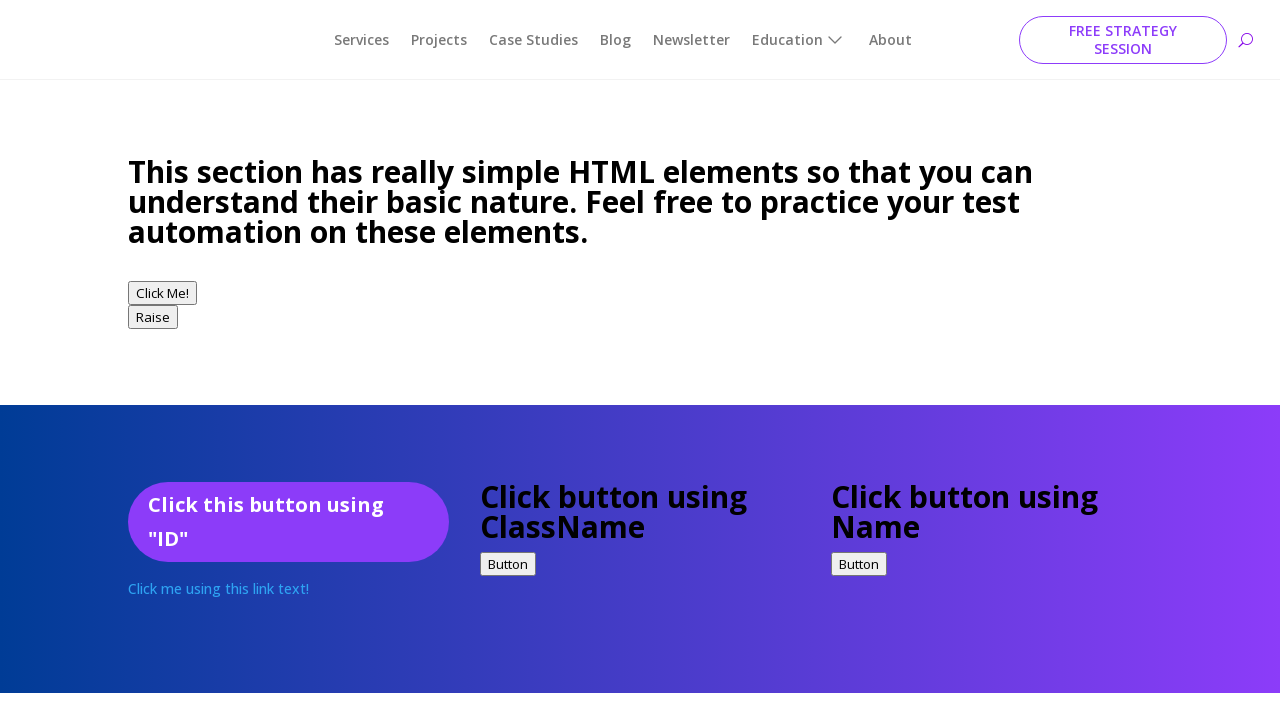

Verified that button with ID 'idExample' is displayed
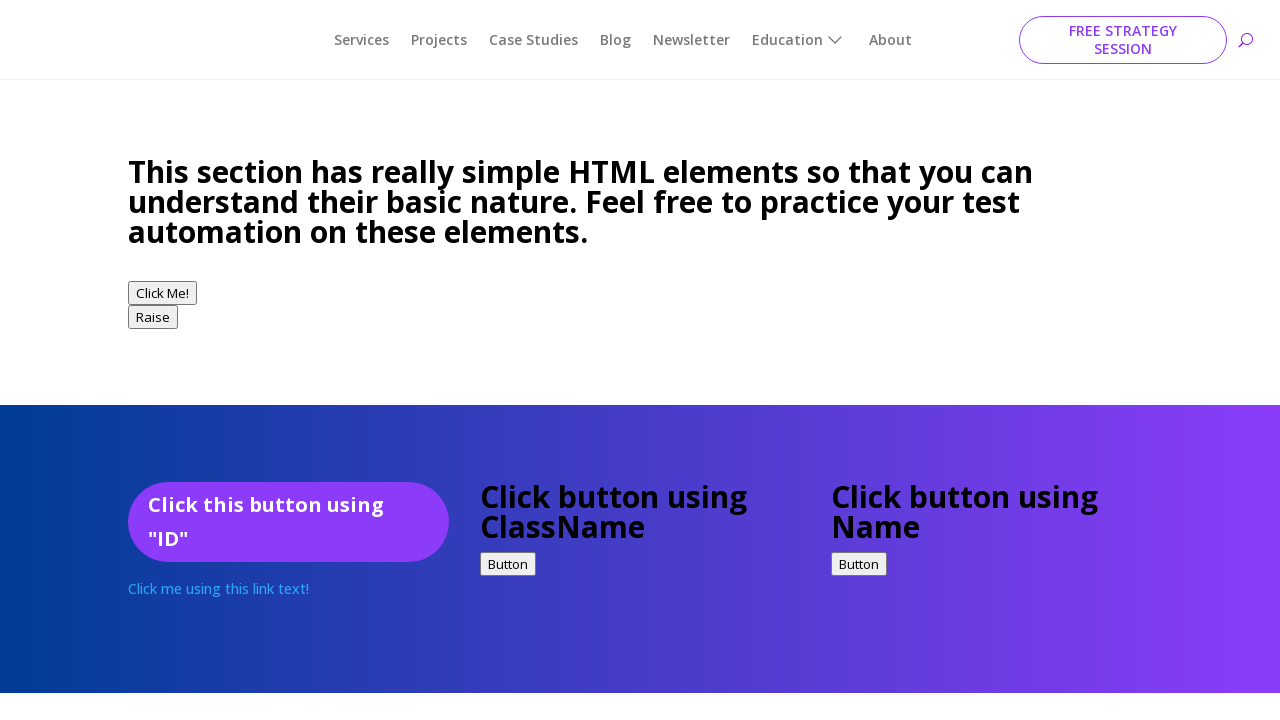

Verified that button with class 'buttonClass' is displayed
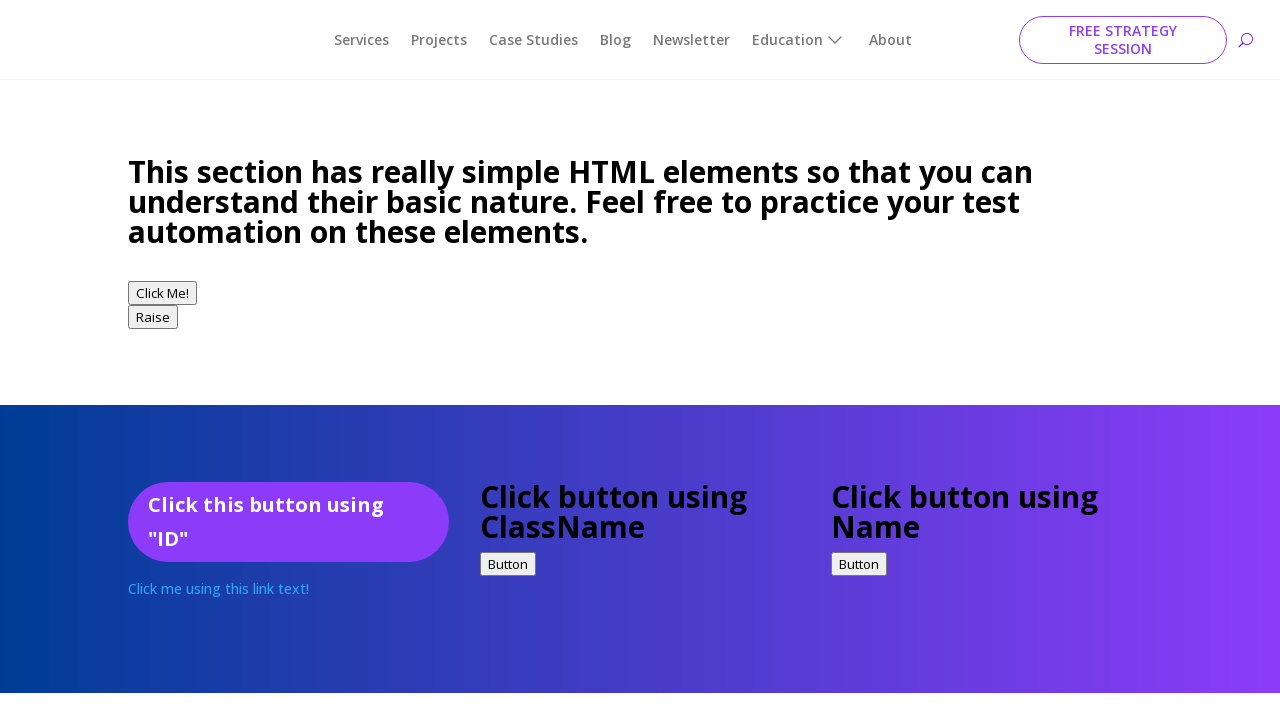

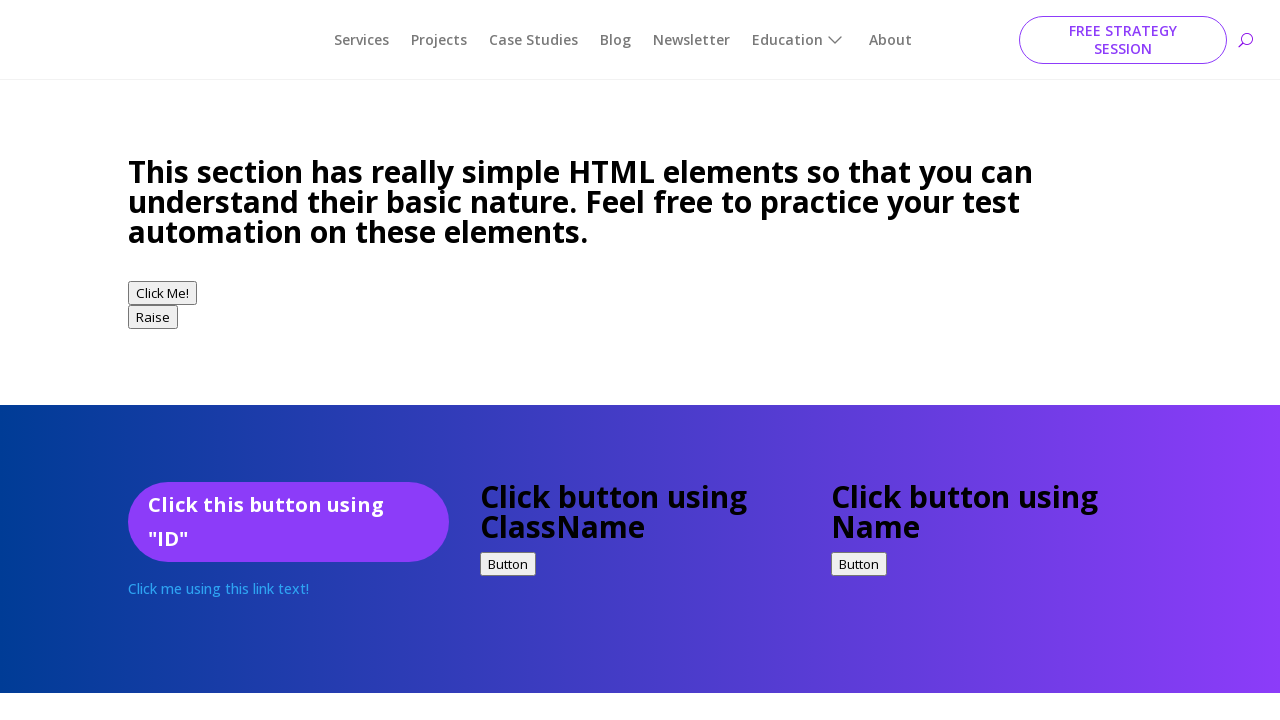